Tests a math-based form submission by reading a value from the page, calculating a mathematical formula (log of absolute value of 12*sin(x)), filling in the answer, checking two checkboxes, and submitting the form.

Starting URL: https://suninjuly.github.io/math.html

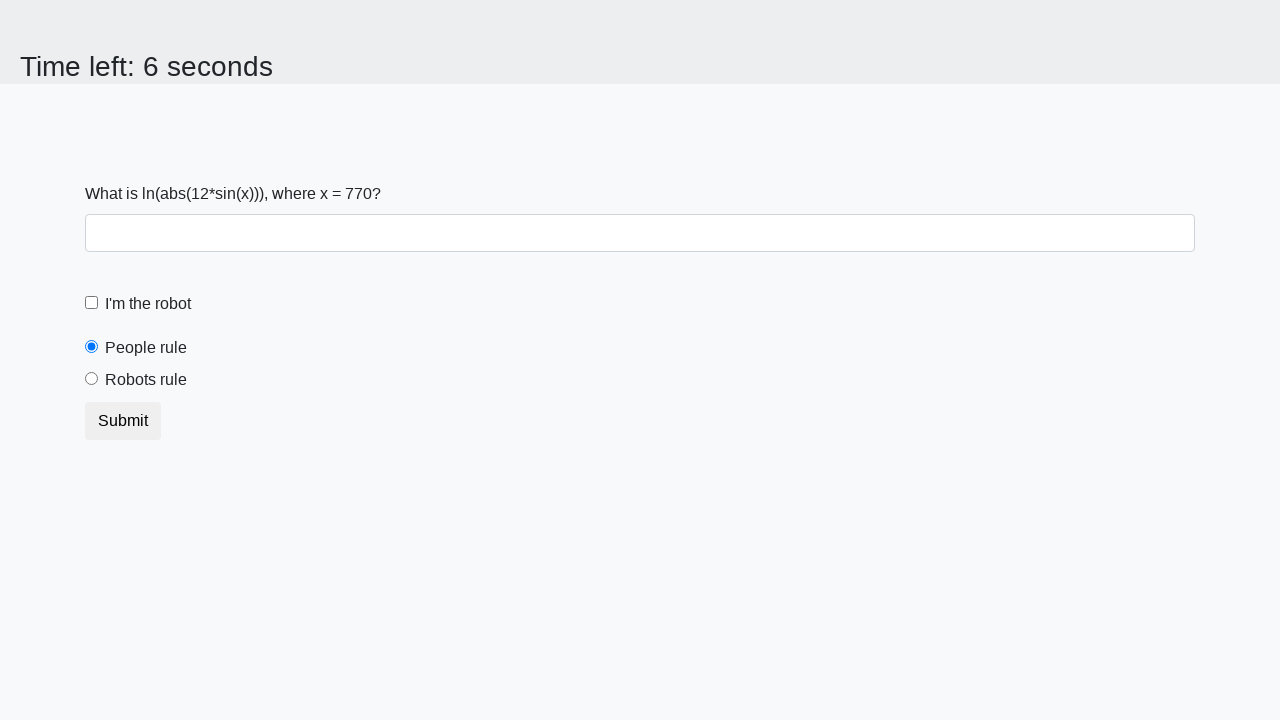

Retrieved x value from page element
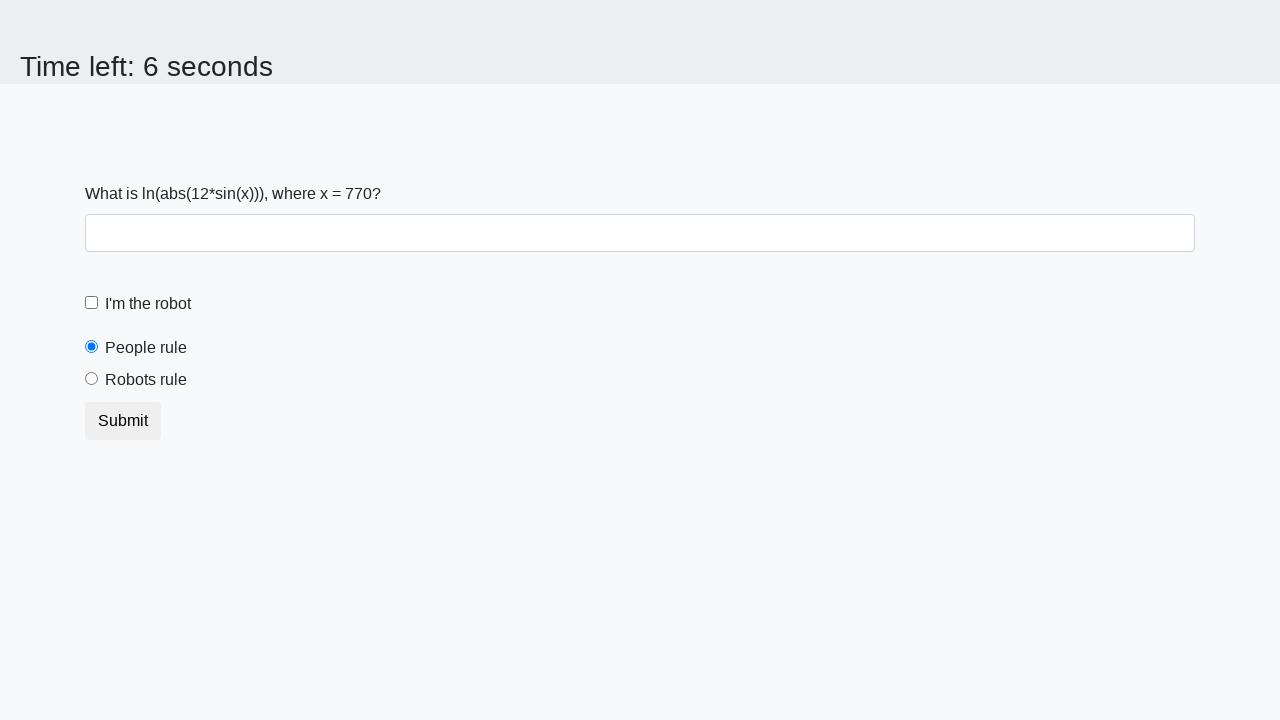

Calculated answer using formula log(abs(12*sin(770))), result: 1.2970303990209993
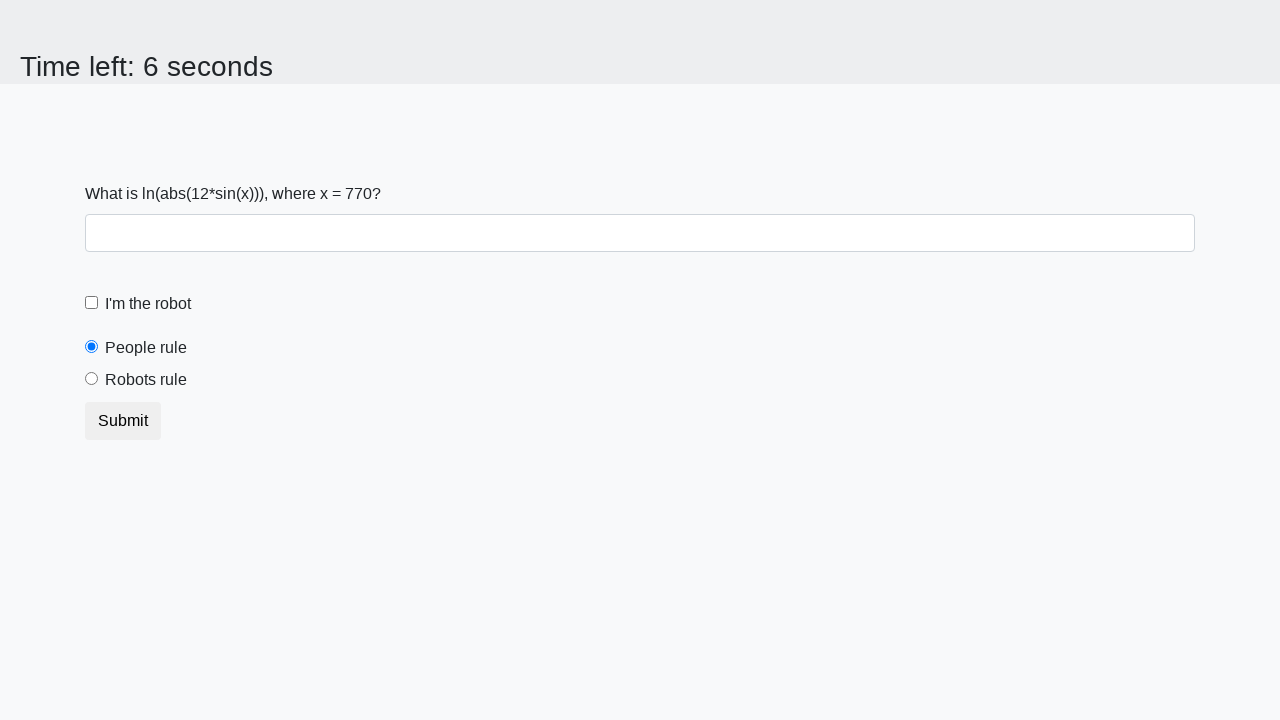

Filled answer field with calculated value: 1.2970303990209993 on #answer
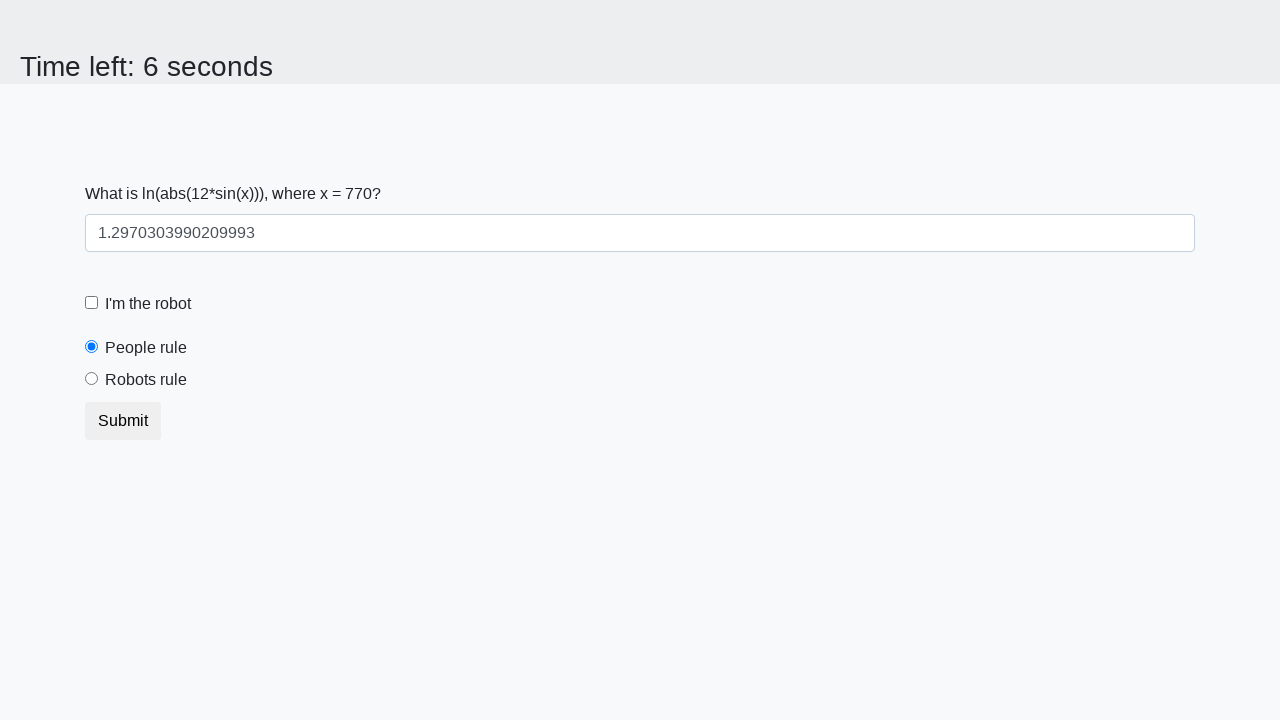

Checked the robot checkbox at (148, 304) on label[for='robotCheckbox']
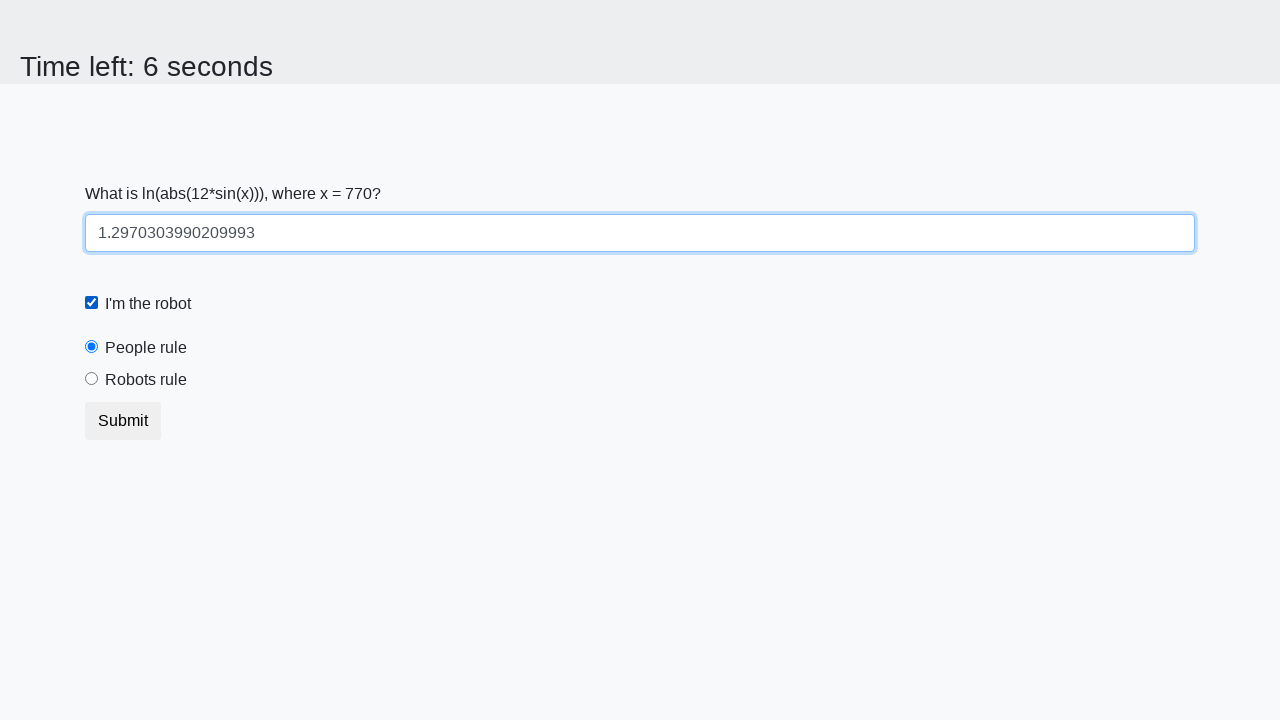

Checked the robots rule radio button at (146, 380) on label[for='robotsRule']
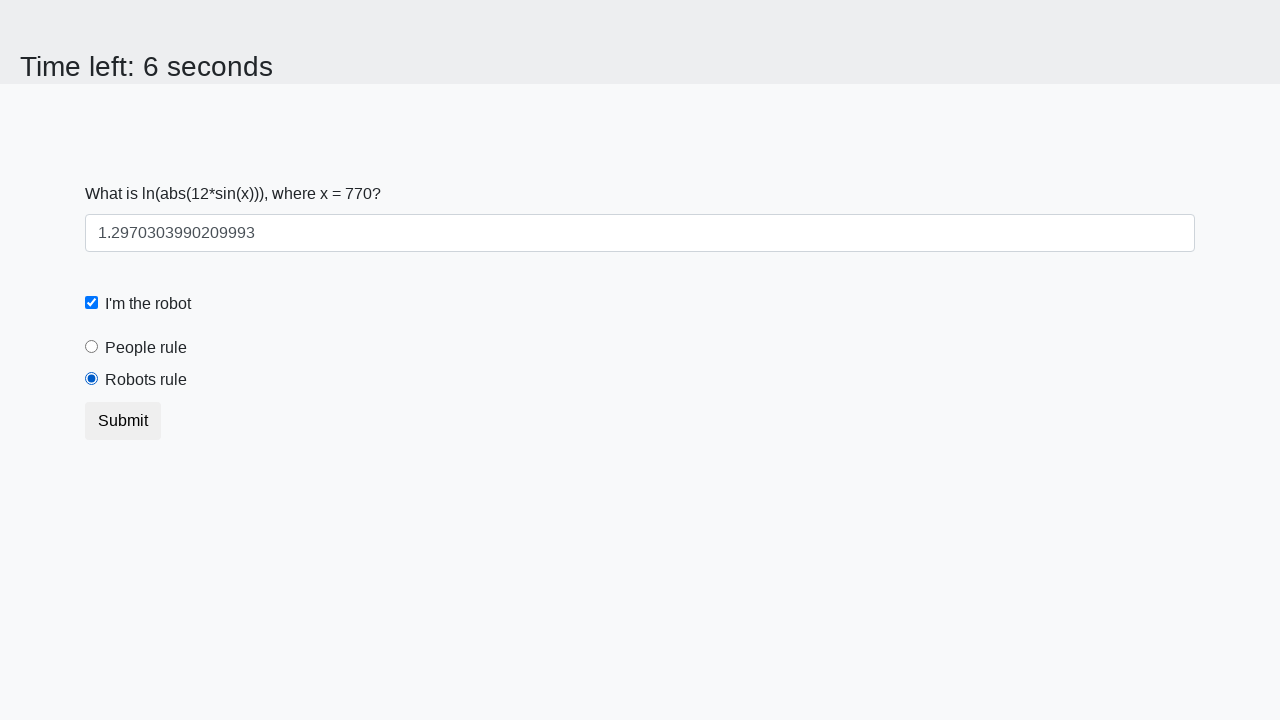

Clicked the Submit button to submit the form at (123, 421) on button:has-text('Submit')
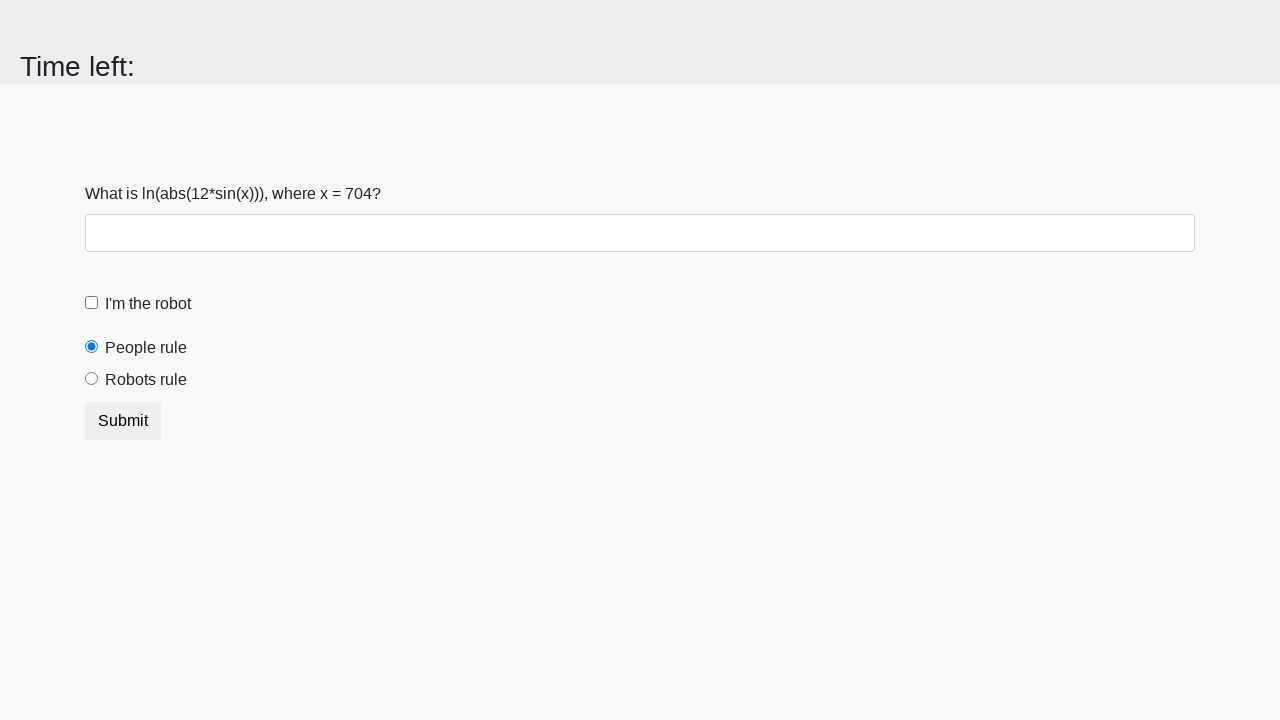

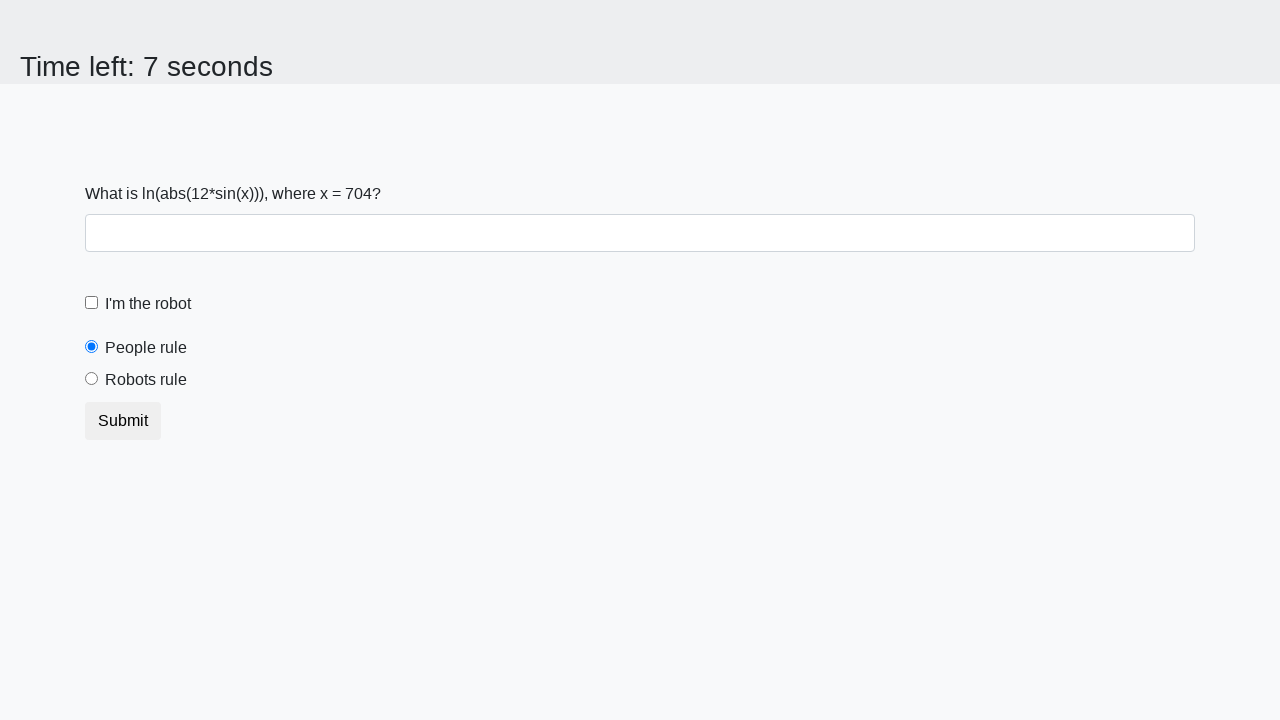